Navigates to anhtester.com homepage and clicks on the "Website Testing" section heading

Starting URL: https://anhtester.com

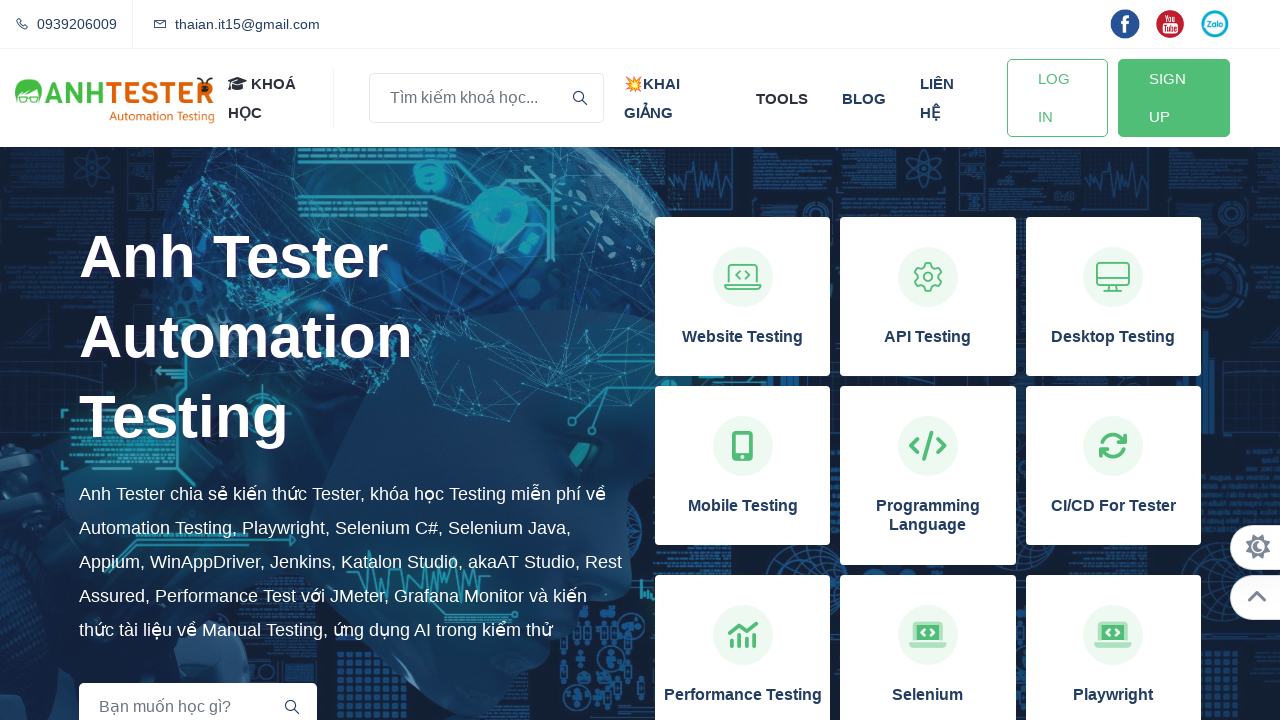

Waited for page to load with networkidle state
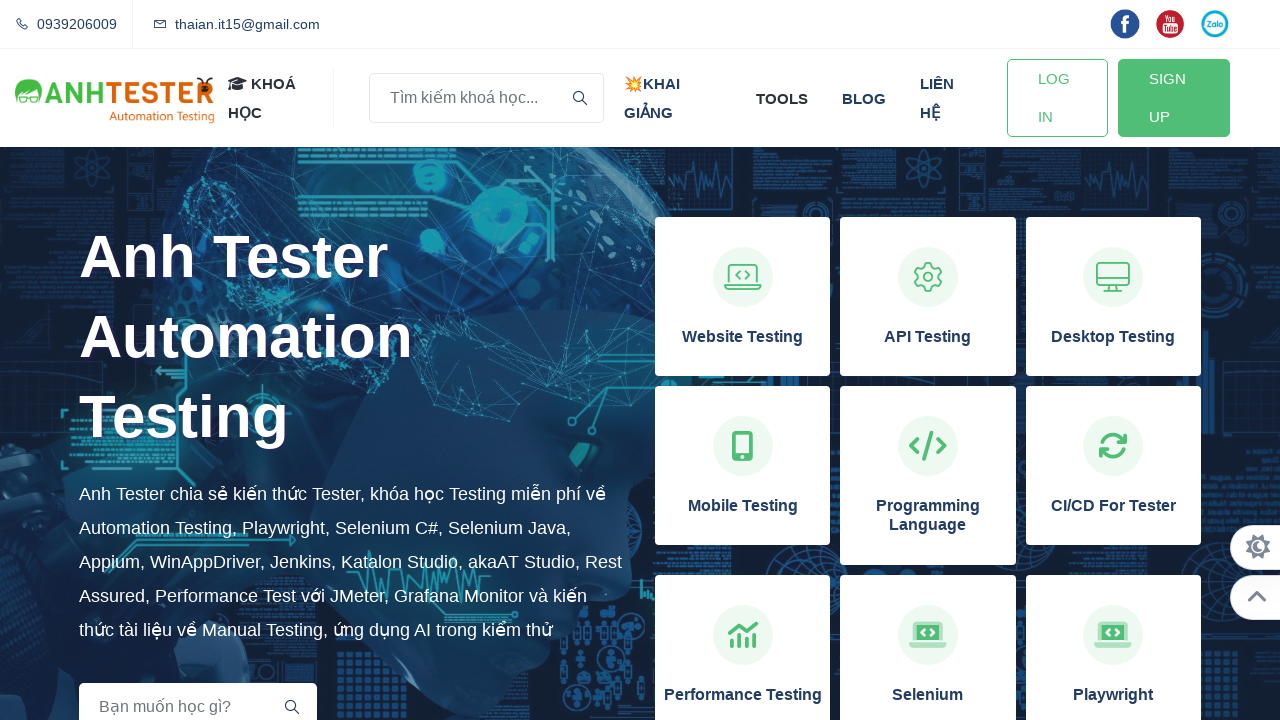

Clicked on the 'Website Testing' section heading at (743, 337) on xpath=//h3[normalize-space()='Website Testing']
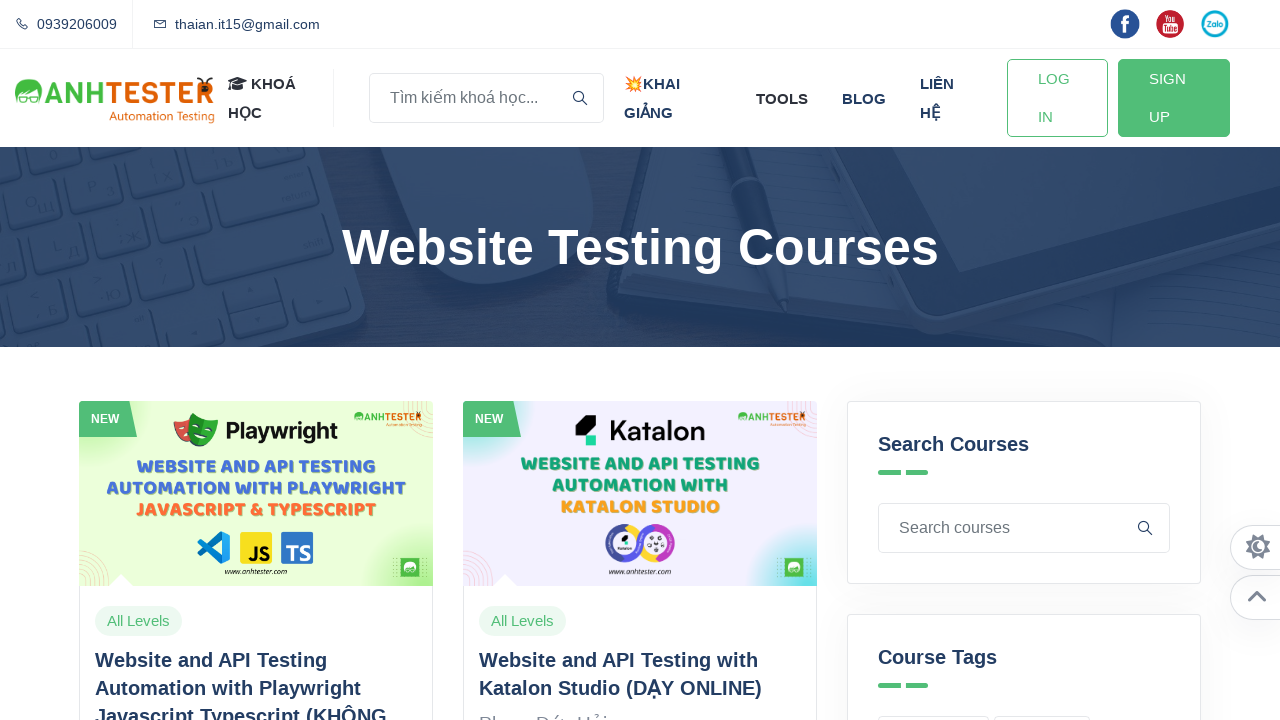

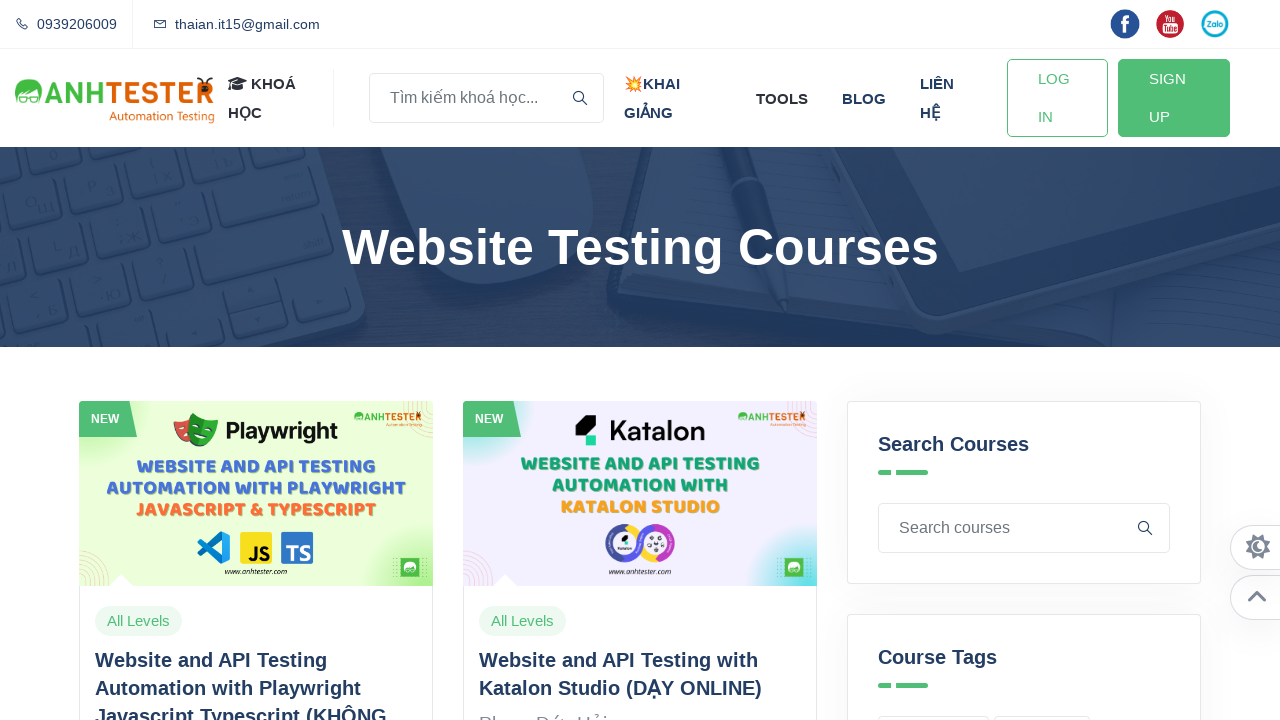